Tests the housing search functionality on the French CROUS student housing website by entering a city name and maximum price, then submitting the search form to view available housing listings.

Starting URL: https://trouverunlogement.lescrous.fr/

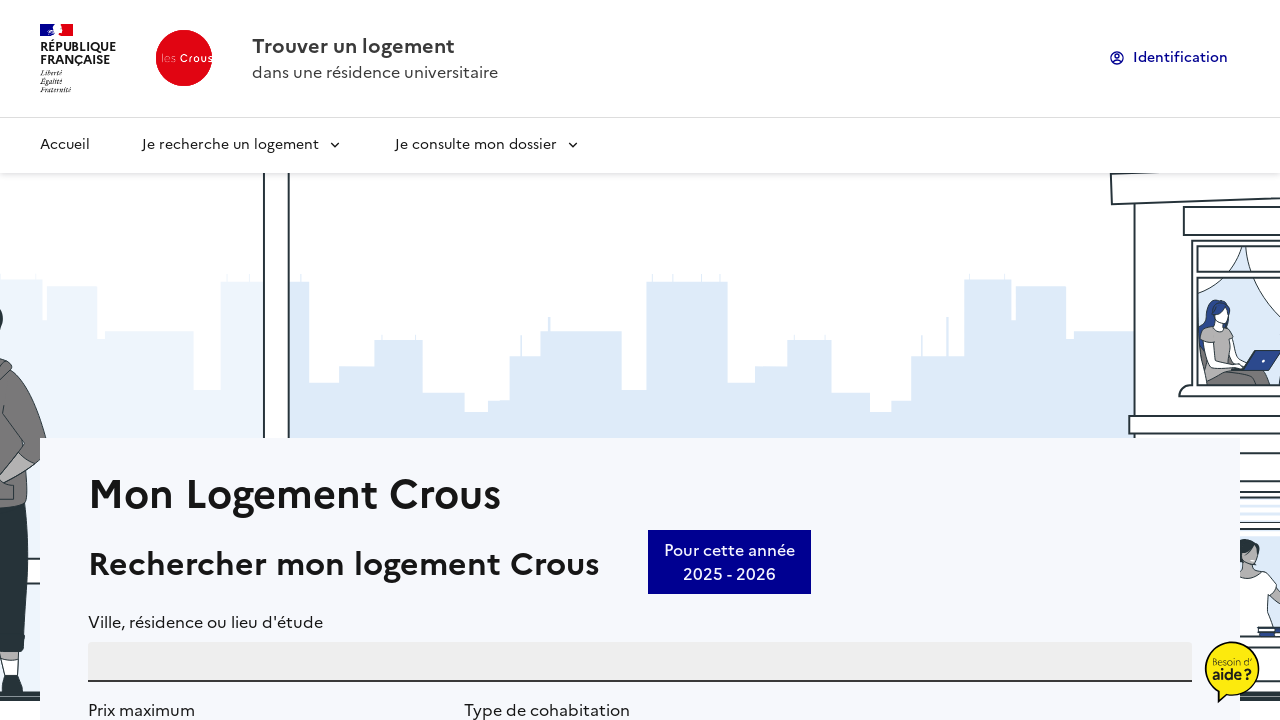

City autocomplete input became visible
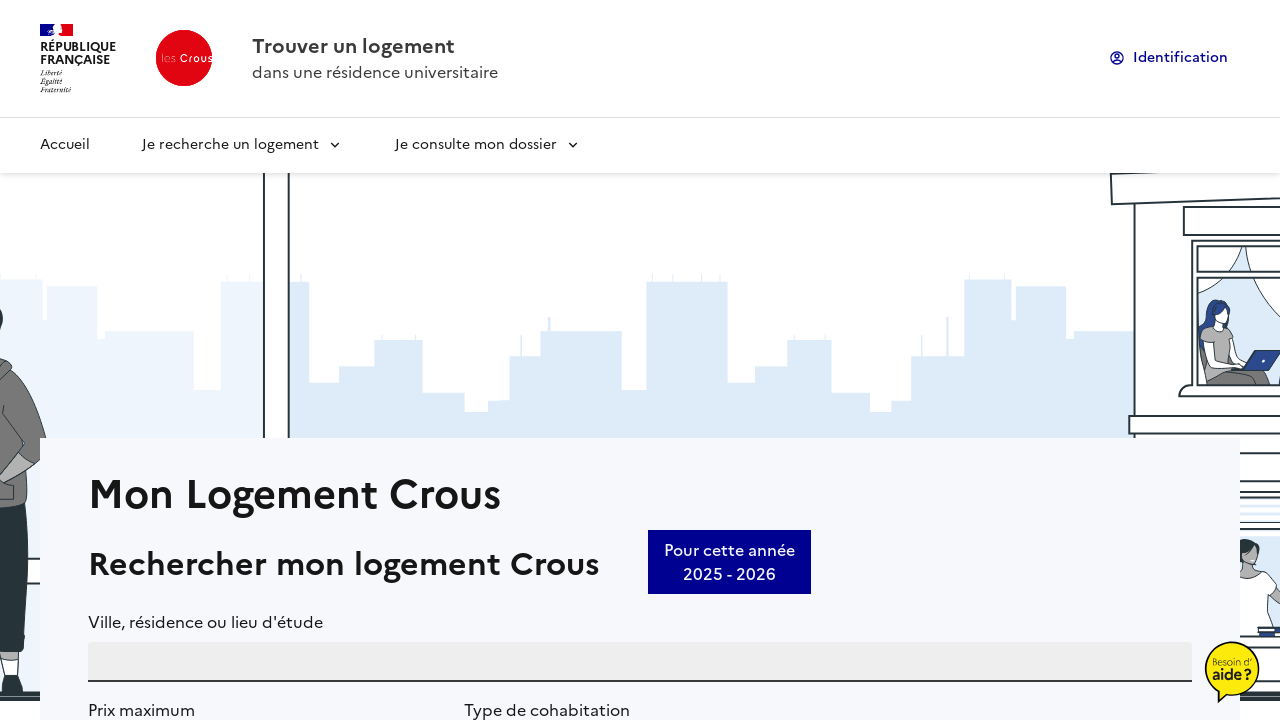

Entered 'Paris' in city autocomplete field on #PlaceAutocompletearia-autocomplete-1-input
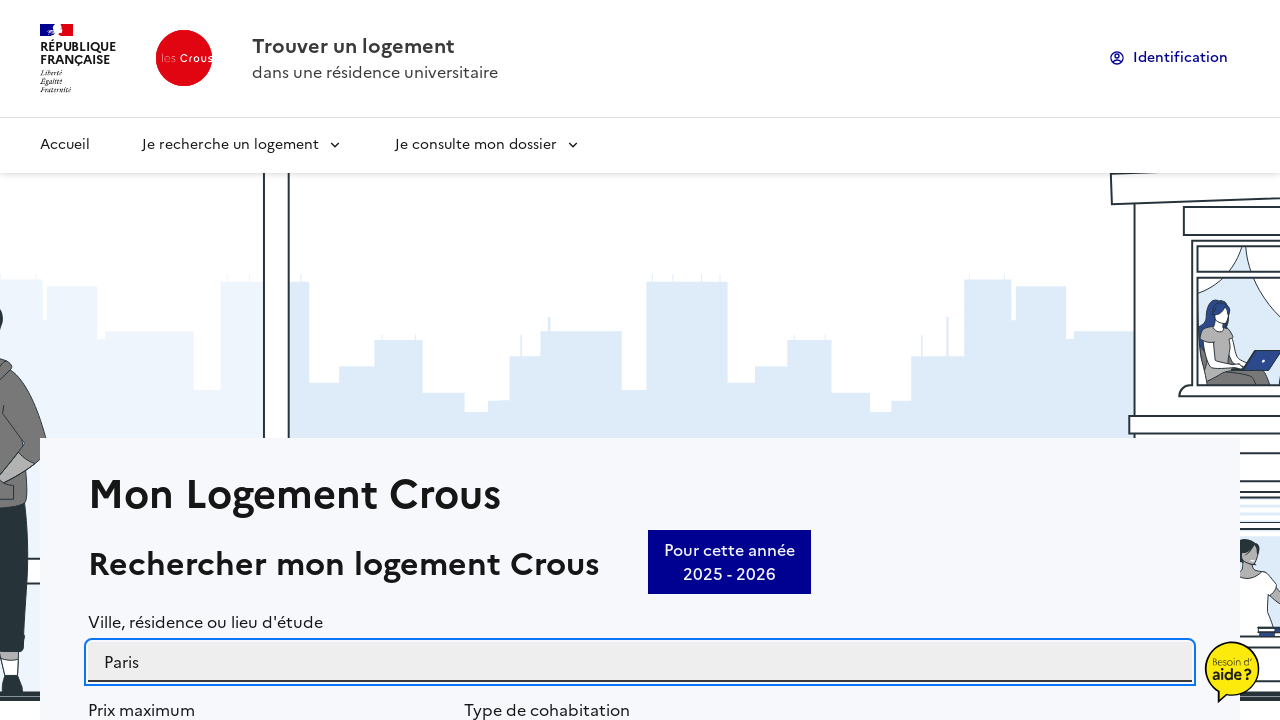

Autocomplete suggestions list appeared
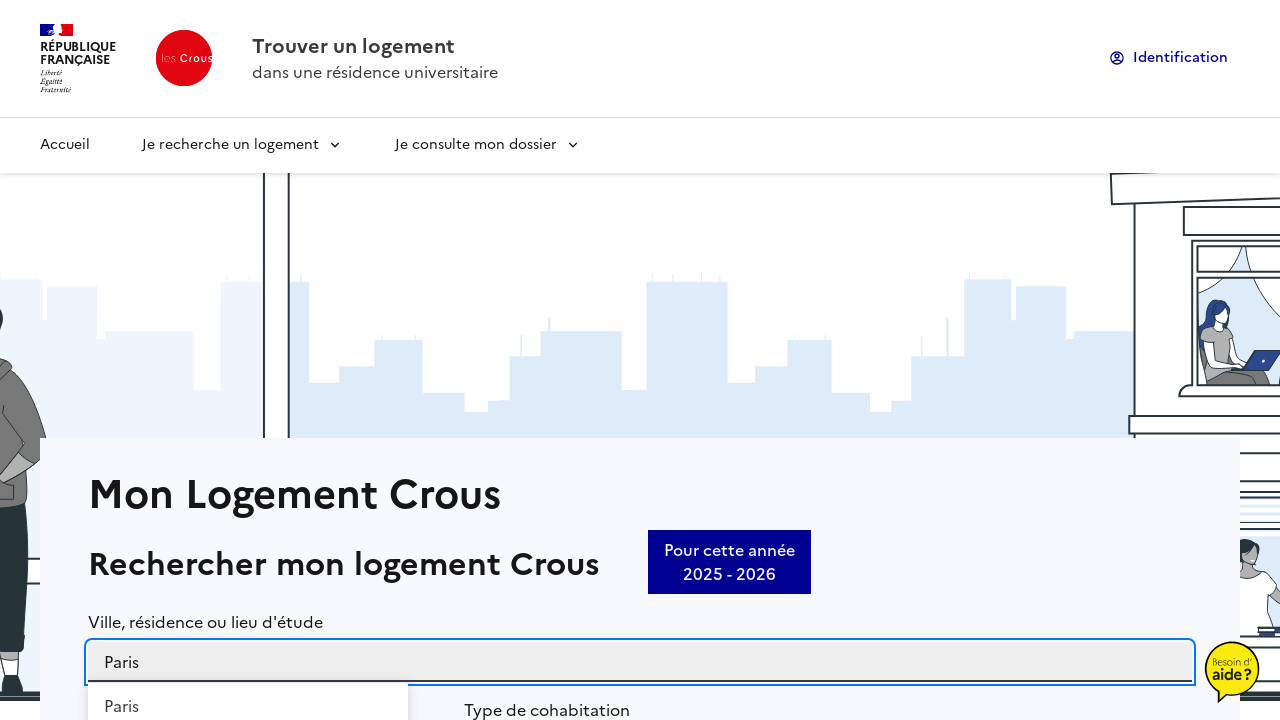

Selected first autocomplete suggestion for Paris at (248, 696) on (//li[contains(@class, 'PlaceAutocomplete__option')])[1]
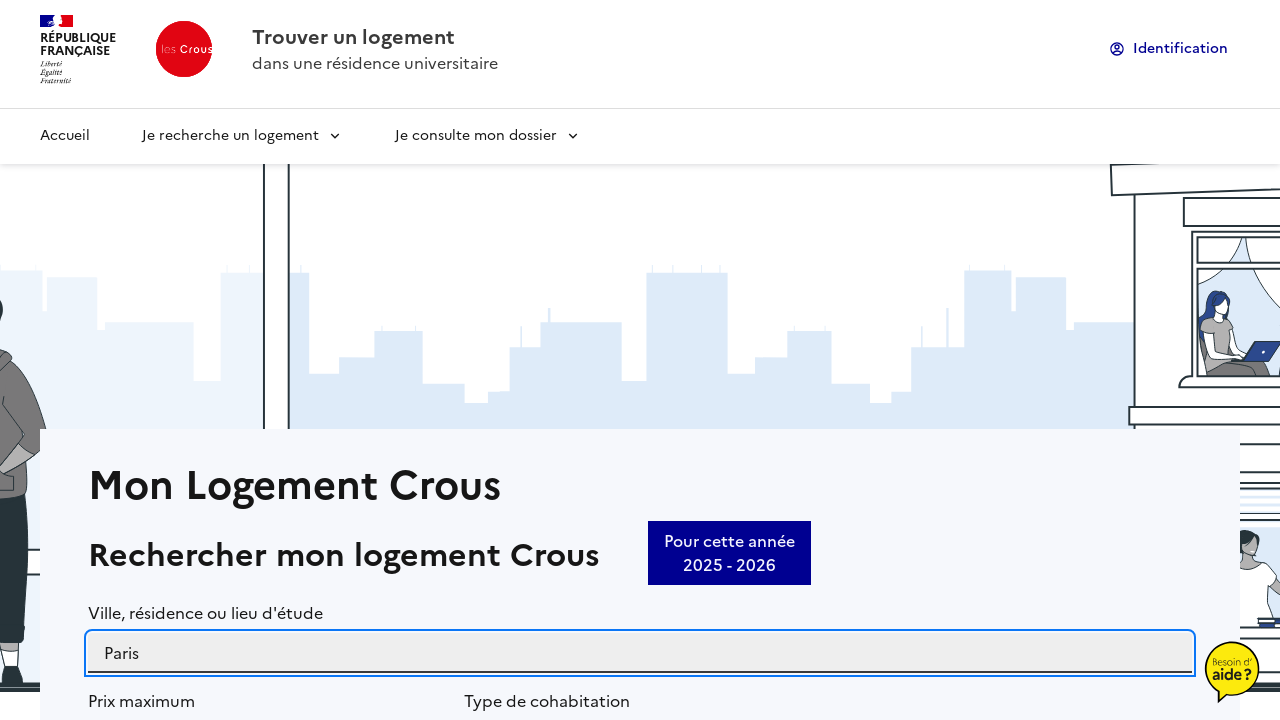

Entered maximum price of 450 euros on #SearchFormPrice
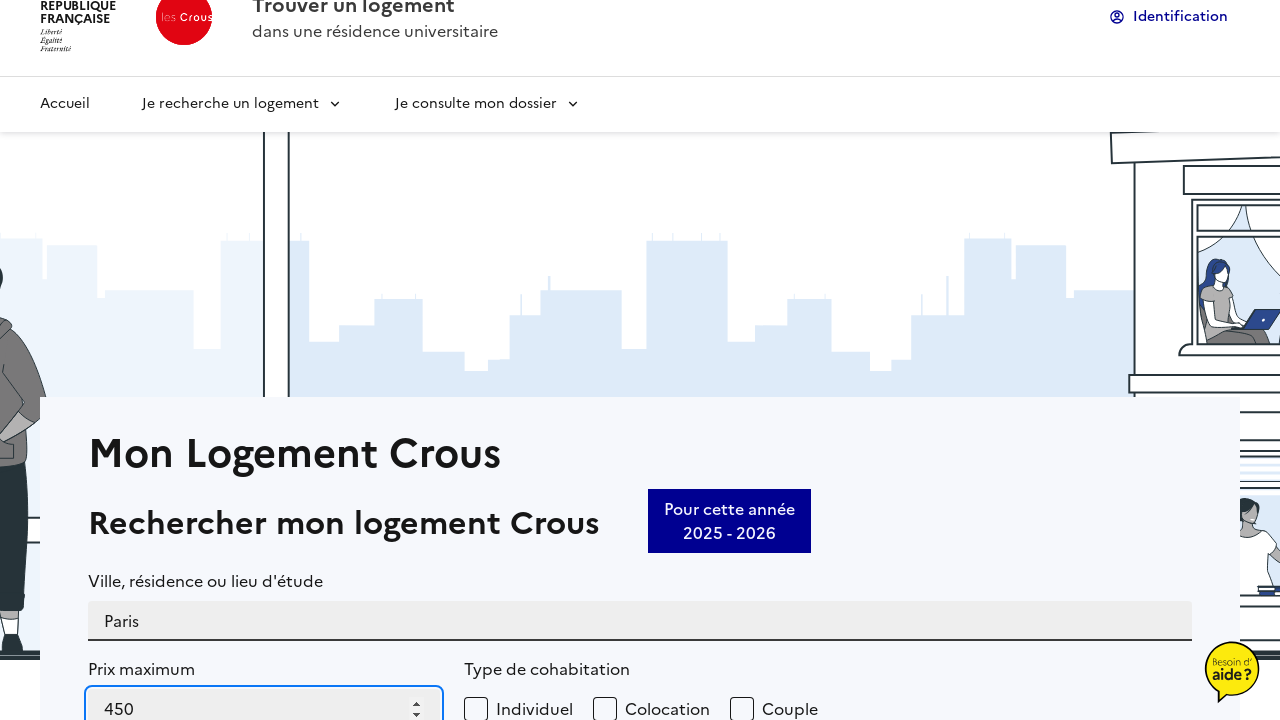

Clicked 'Lancer une recherche' (Start search) button at (1093, 360) on button:has-text('Lancer une recherche')
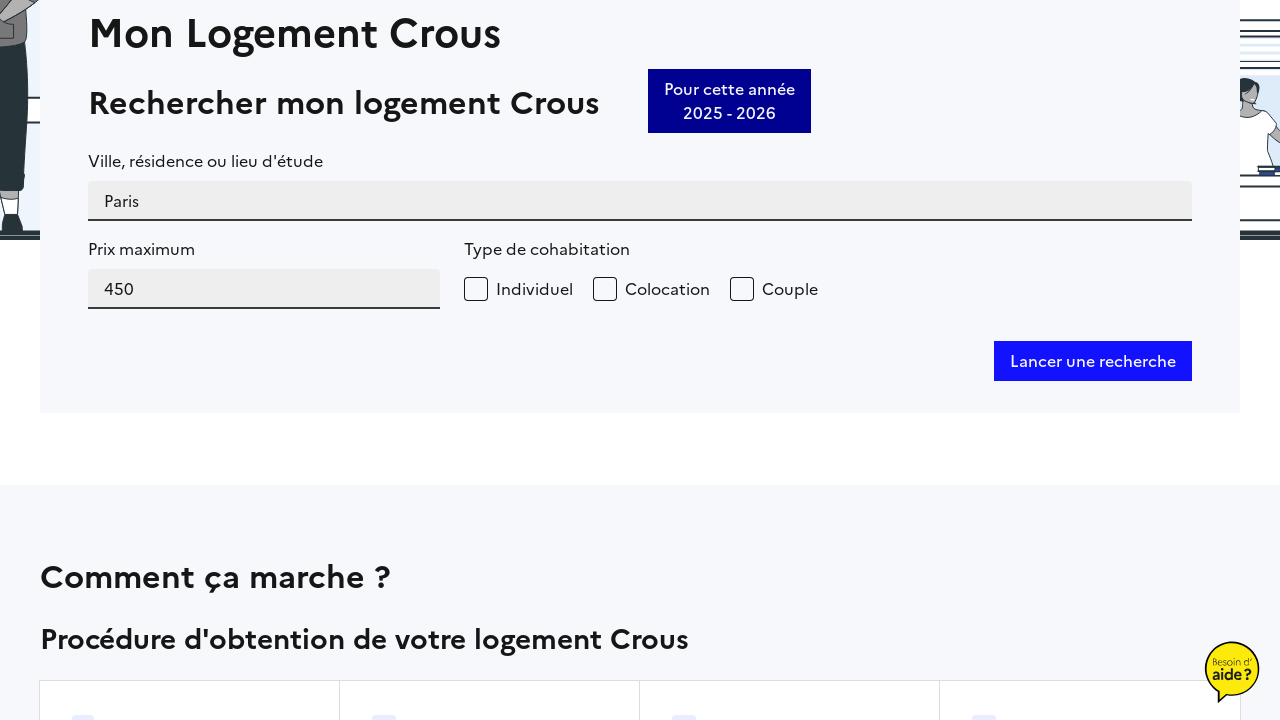

Housing listings cards loaded successfully
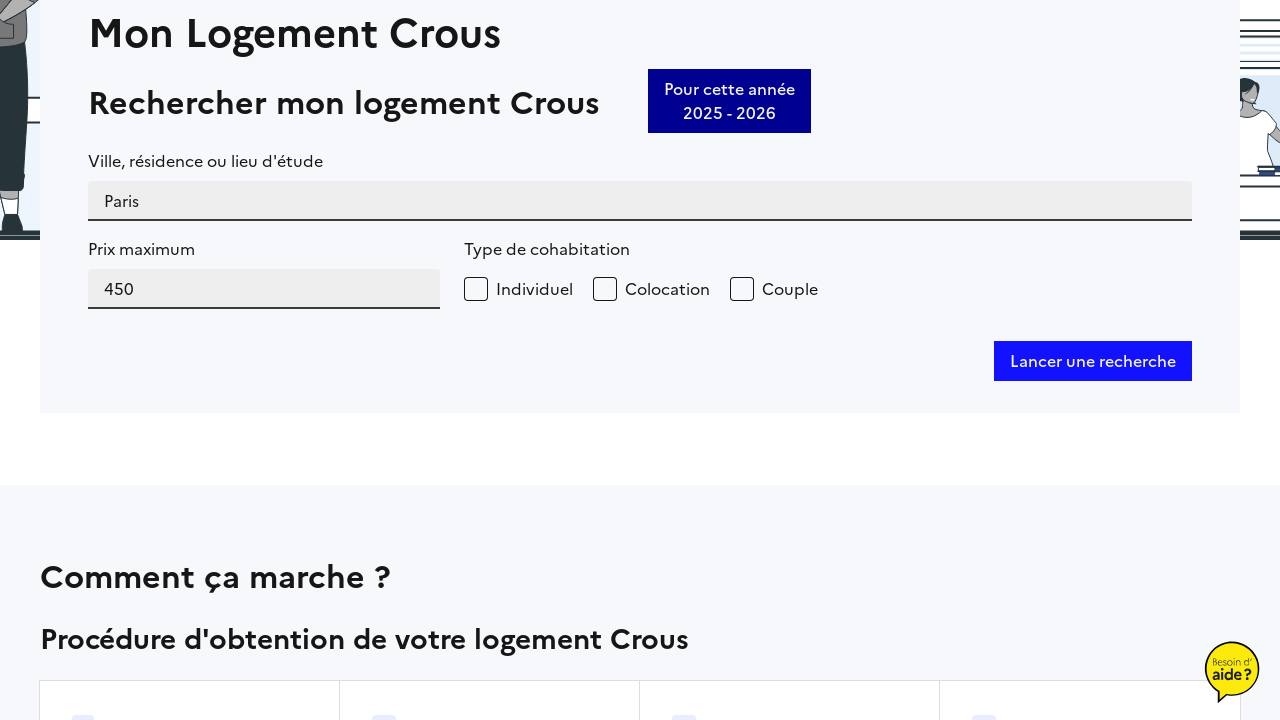

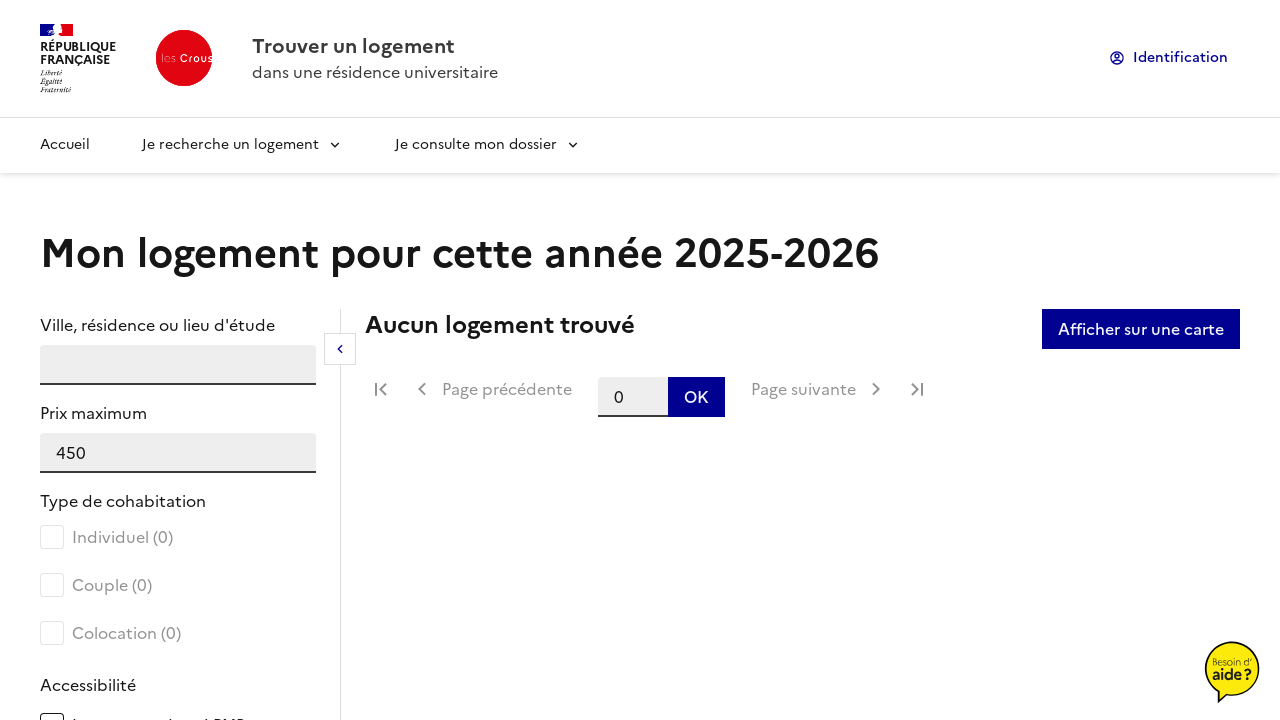